Tests opening a popup modal by clicking the "Mostrar popup" button, verifying the popup content, and then closing it.

Starting URL: https://thefreerangetester.github.io/sandbox-automation-testing/

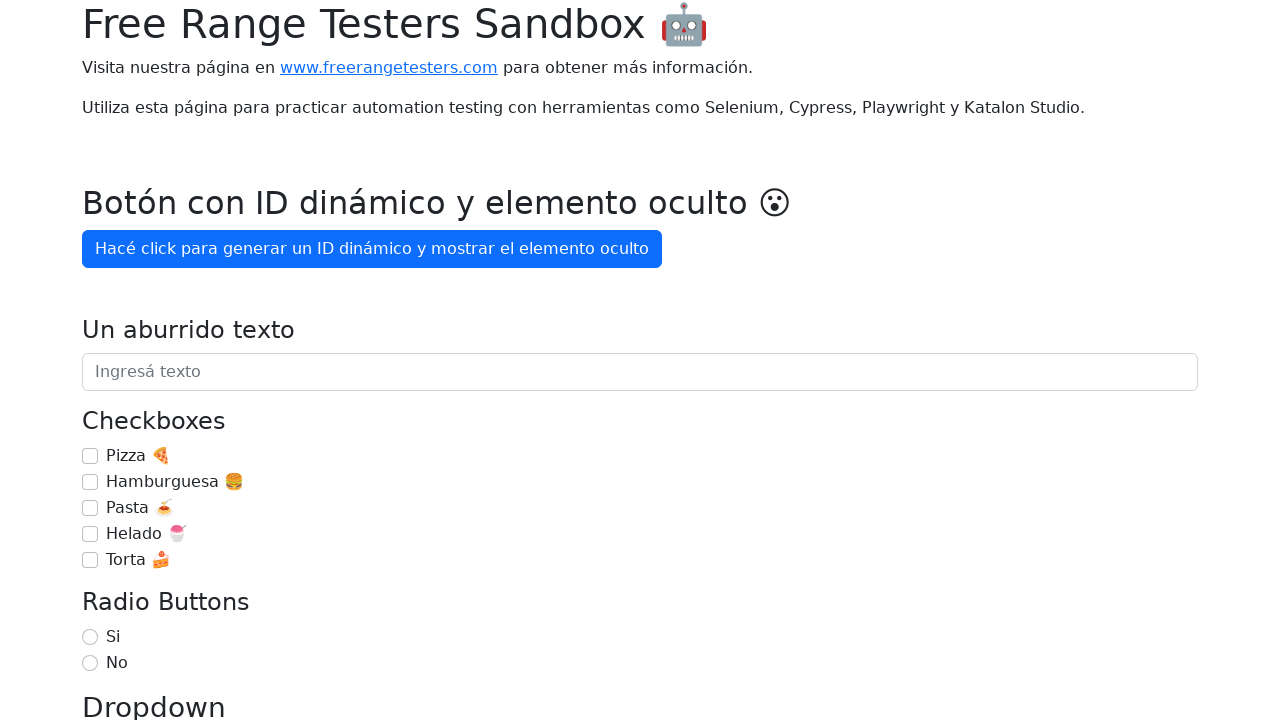

Clicked 'Mostrar popup' button to open the popup modal at (154, 361) on internal:role=button[name="Mostrar popup"i]
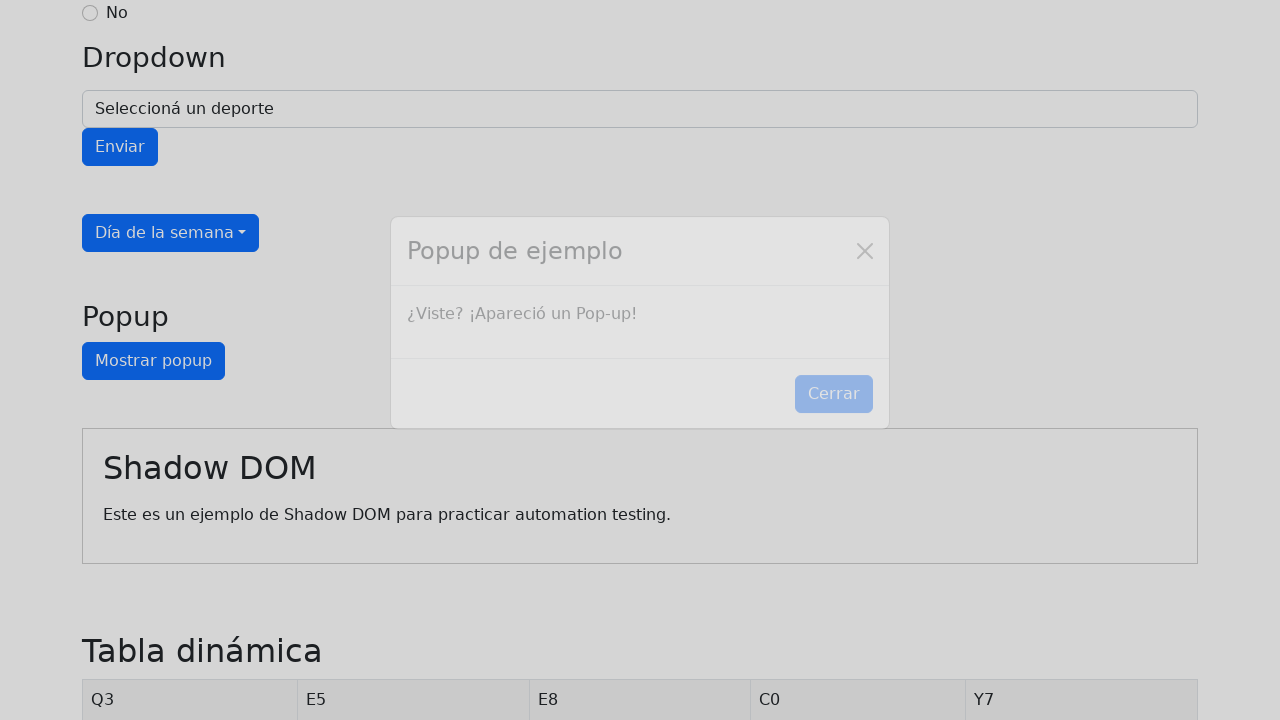

Verified popup content is visible with expected text
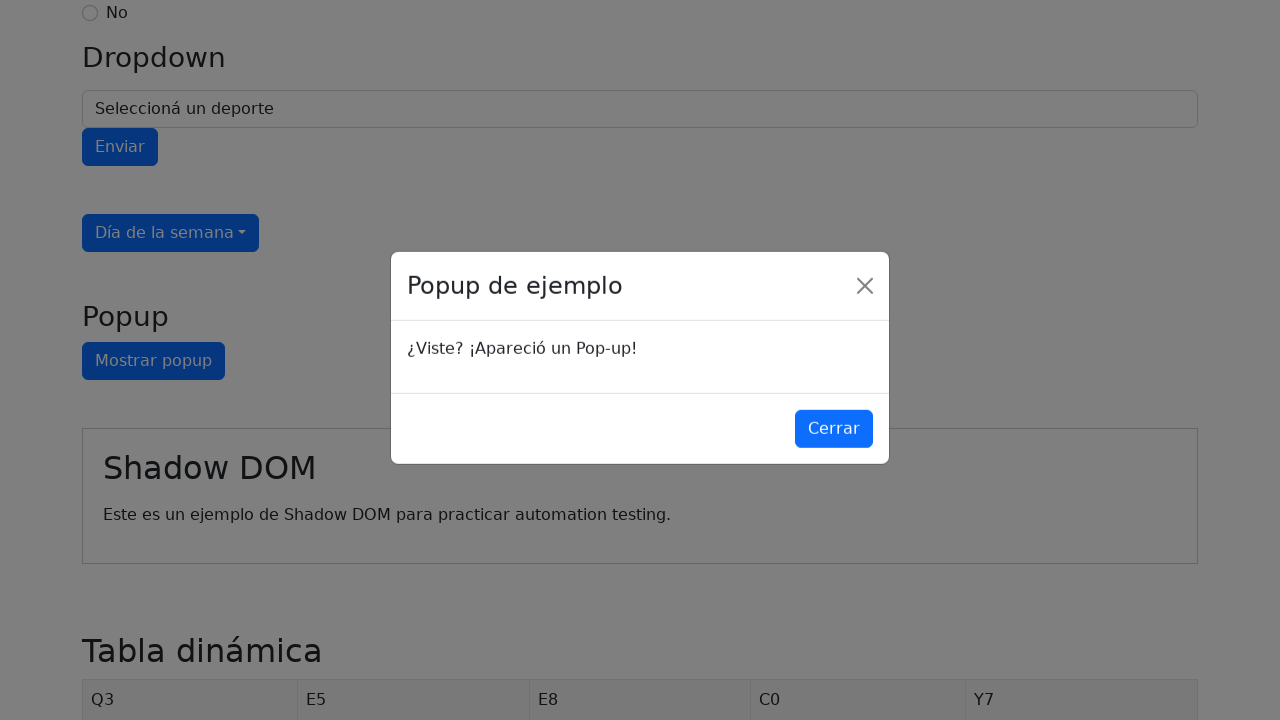

Clicked 'Close' button to close the popup modal at (865, 288) on internal:role=button[name="Close"i]
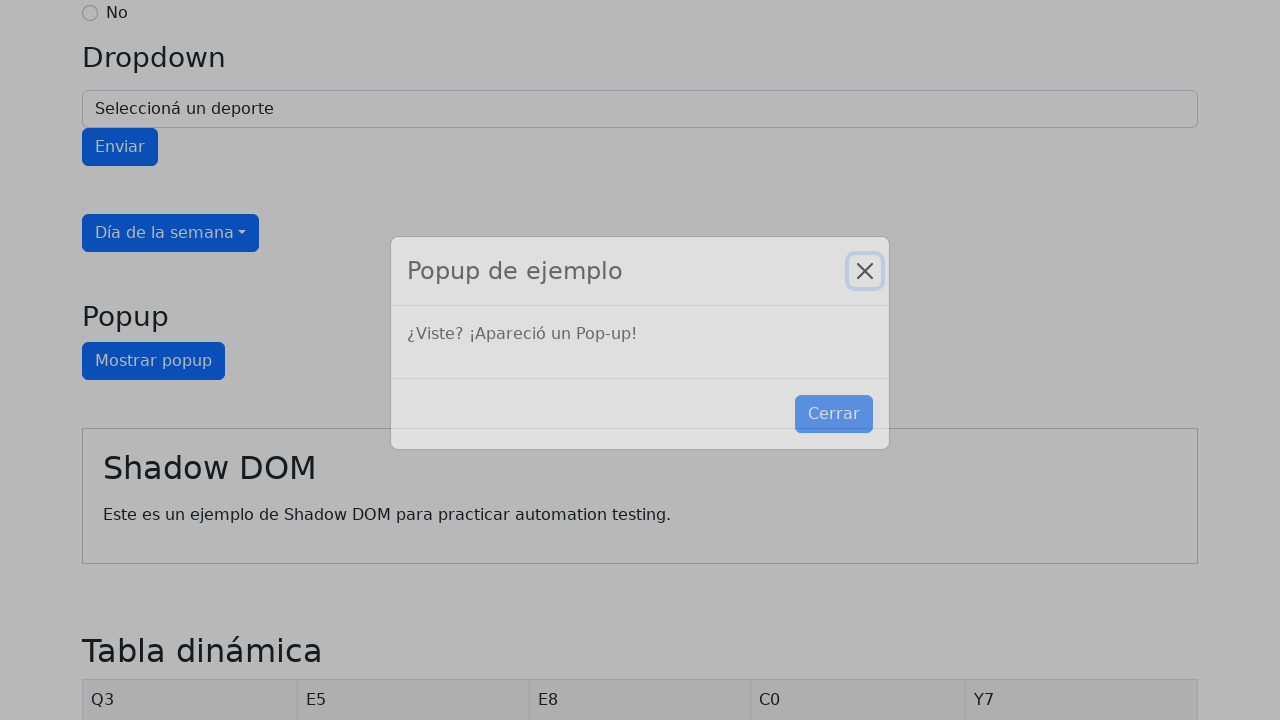

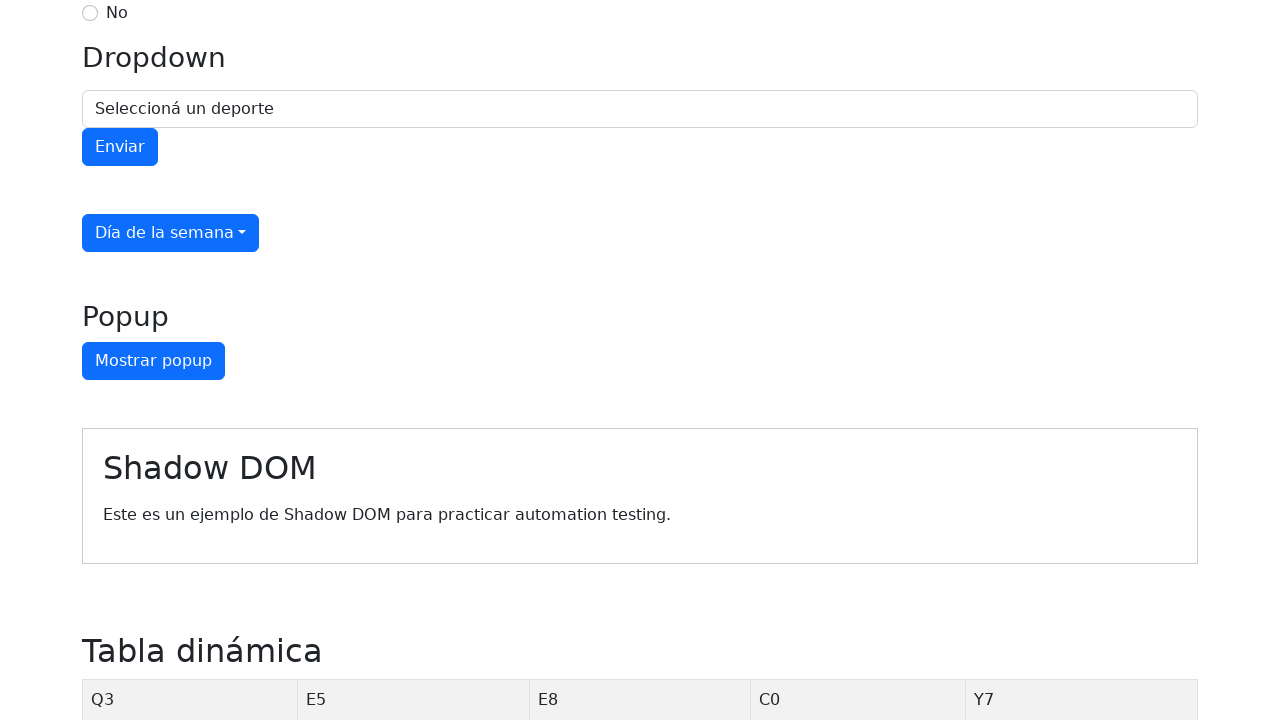